Calculates the sum of two numbers displayed on the page and selects the corresponding value from a dropdown menu before submitting

Starting URL: http://suninjuly.github.io/selects1.html

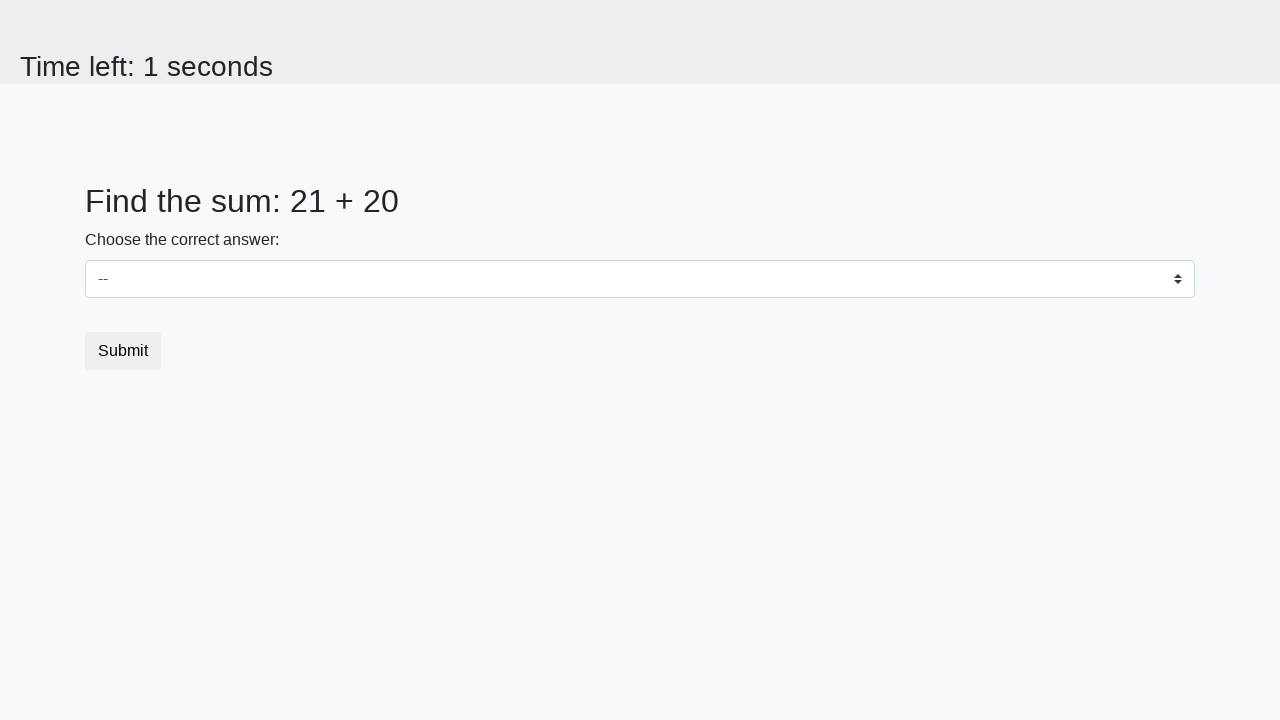

Retrieved first number from #num1 element
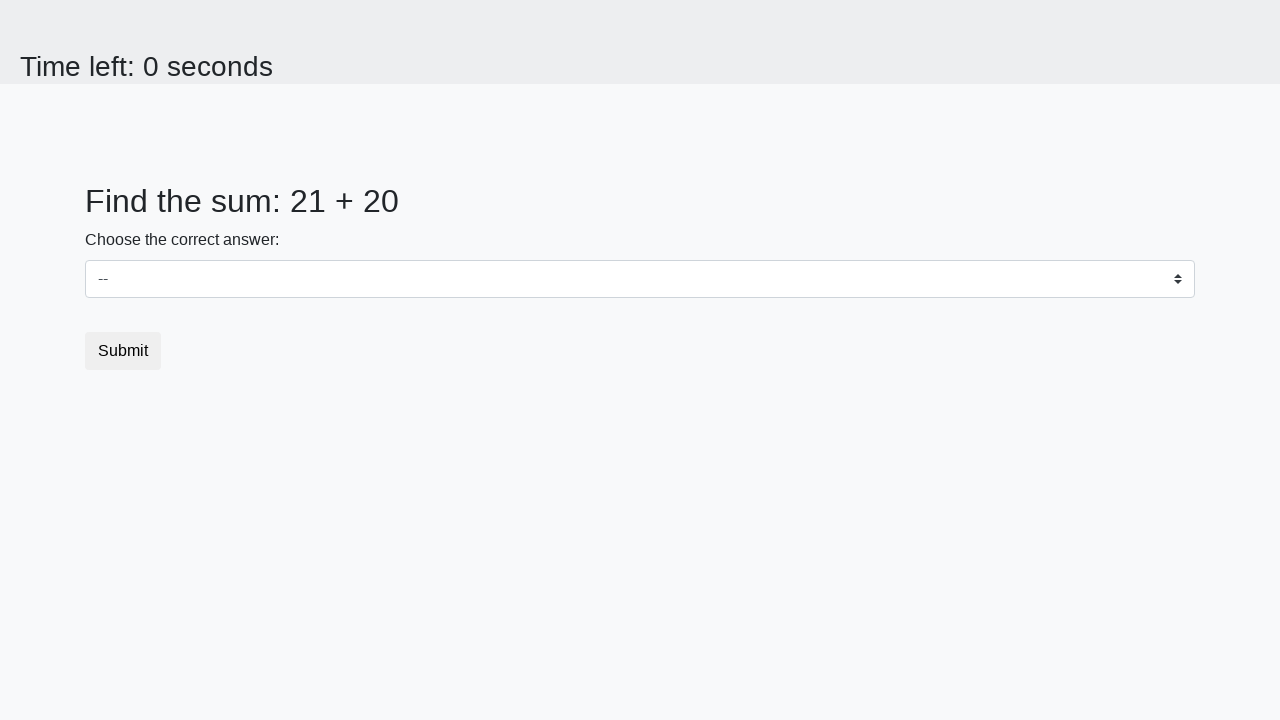

Retrieved second number from #num2 element
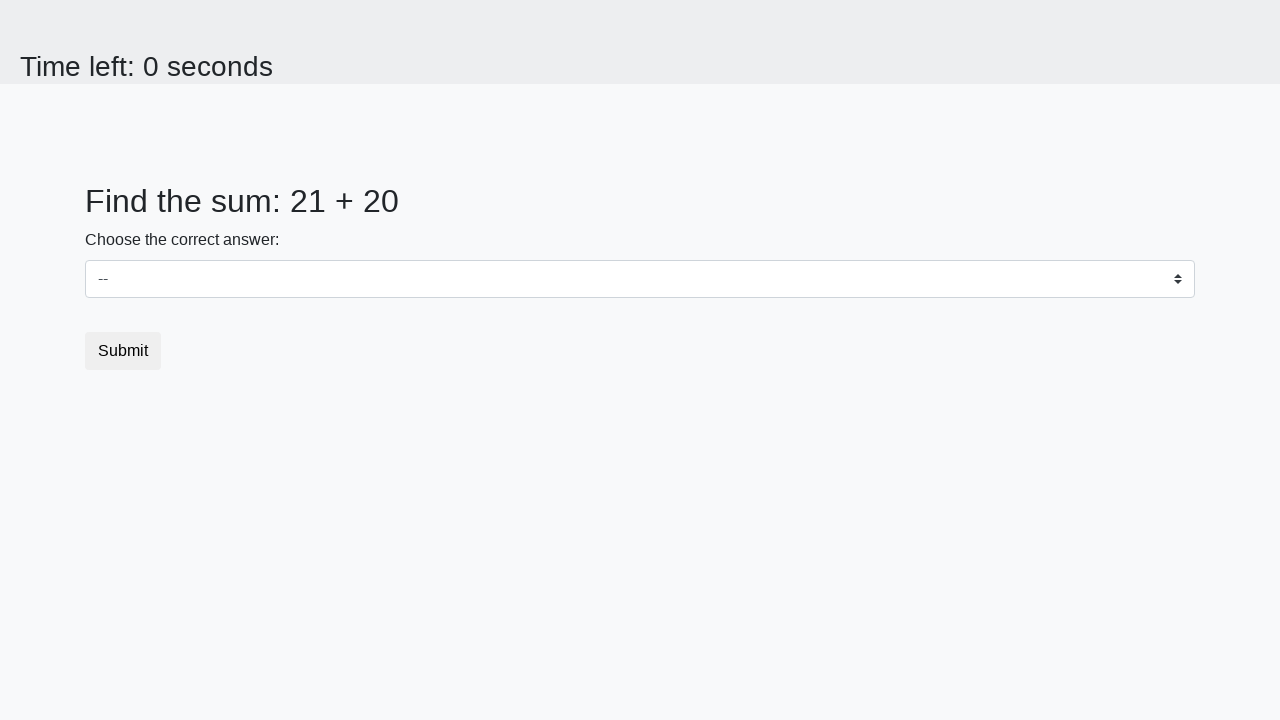

Calculated sum of 21 + 20 = 41
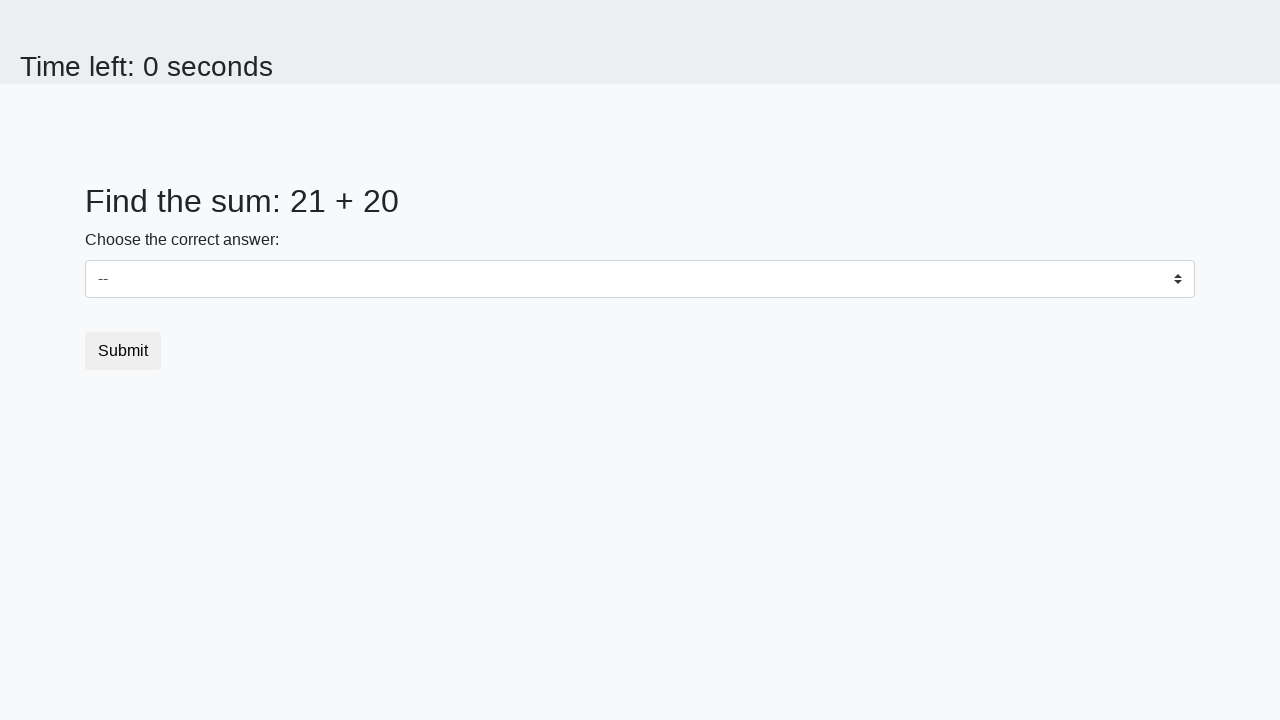

Selected value 41 from dropdown menu on select
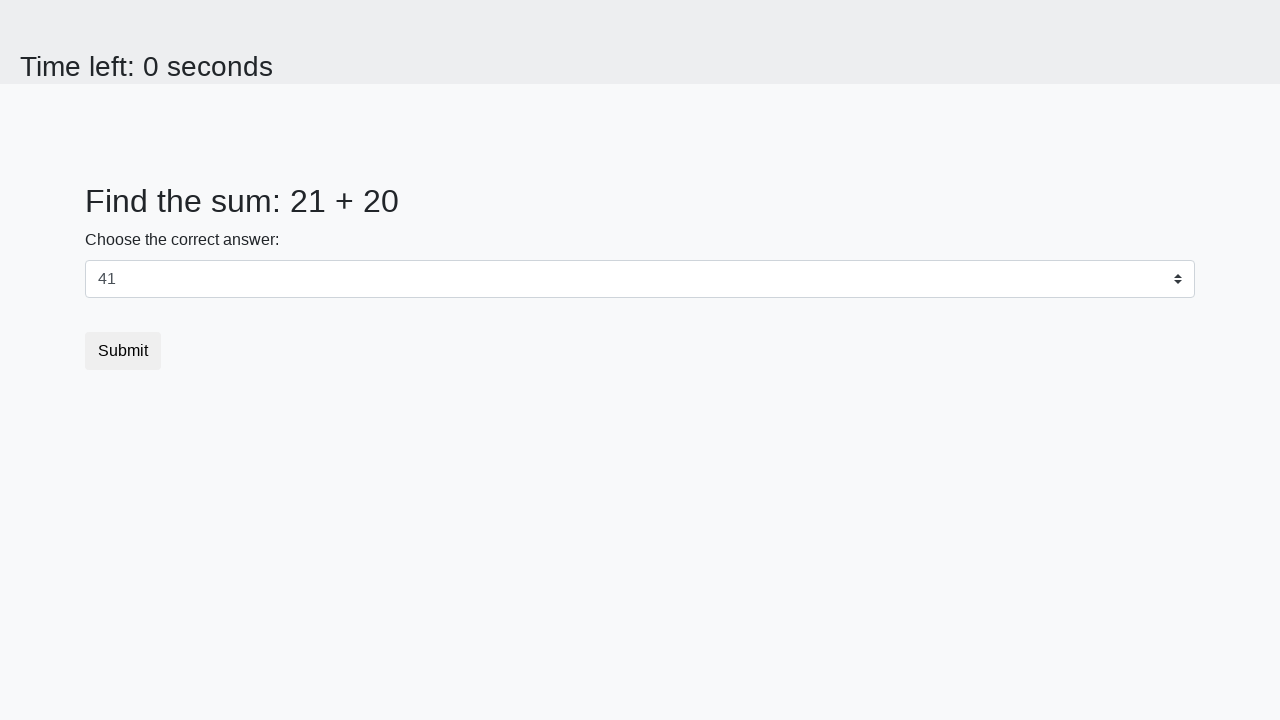

Clicked submit button to complete form at (123, 351) on button.btn
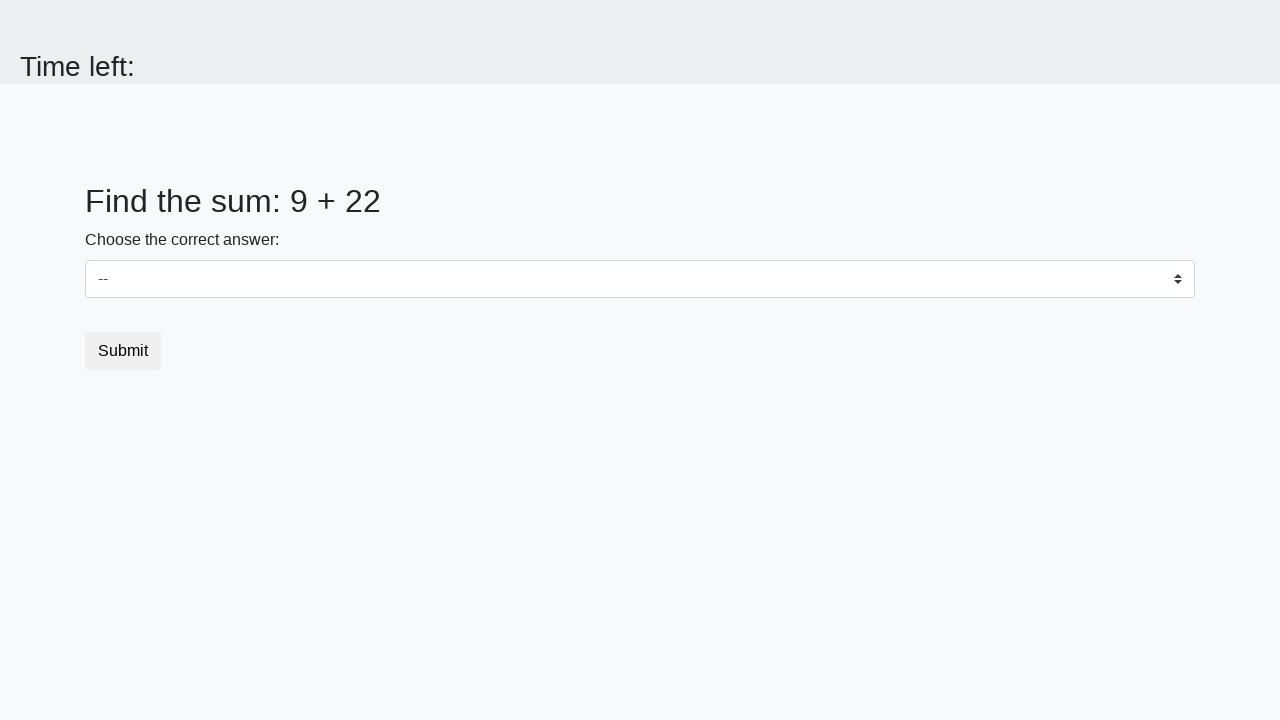

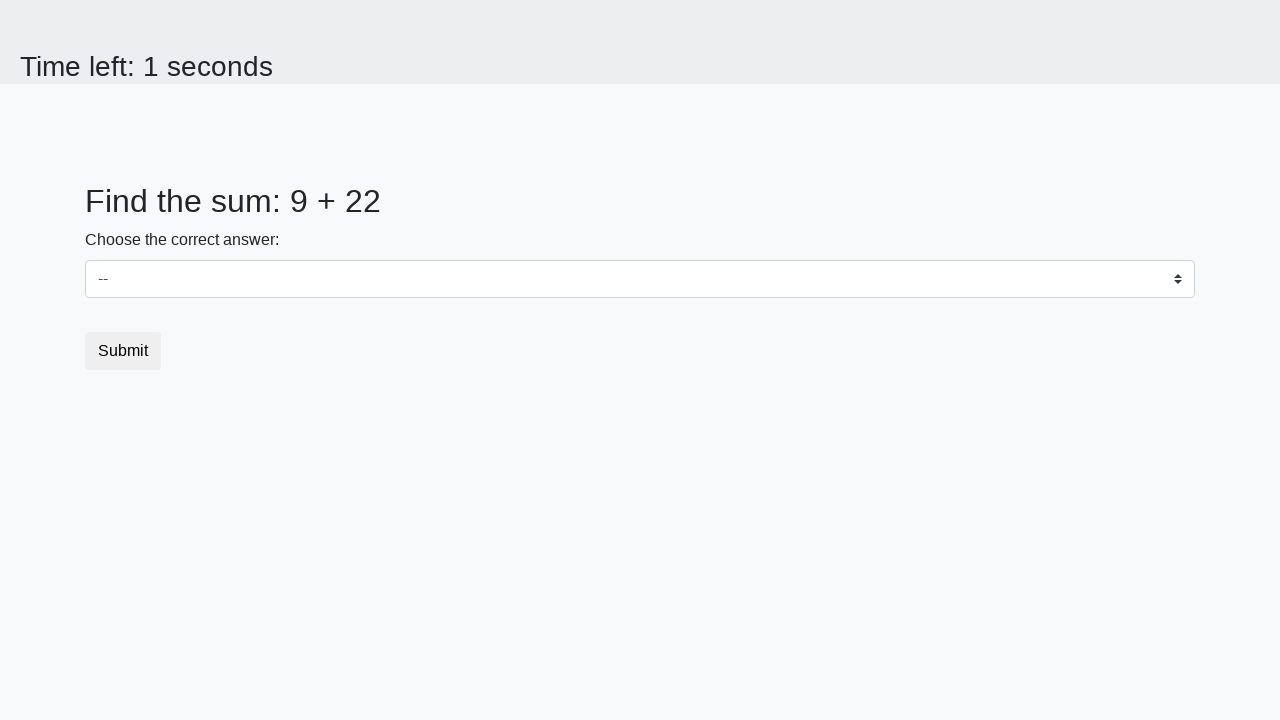